Tests OpenCart search functionality by searching for a product, verifying search results contain the search term, and checking various page elements

Starting URL: http://opencart.abstracta.us/

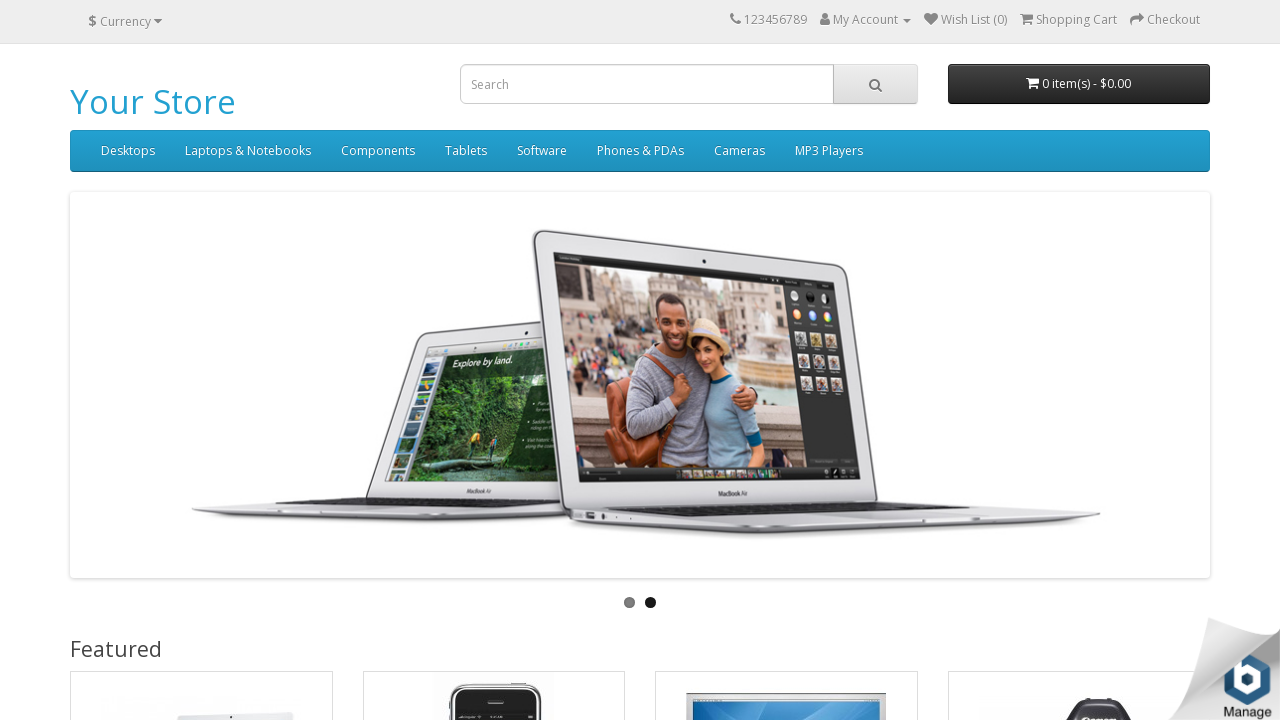

Filled search field with 'mac' on input[name='search']
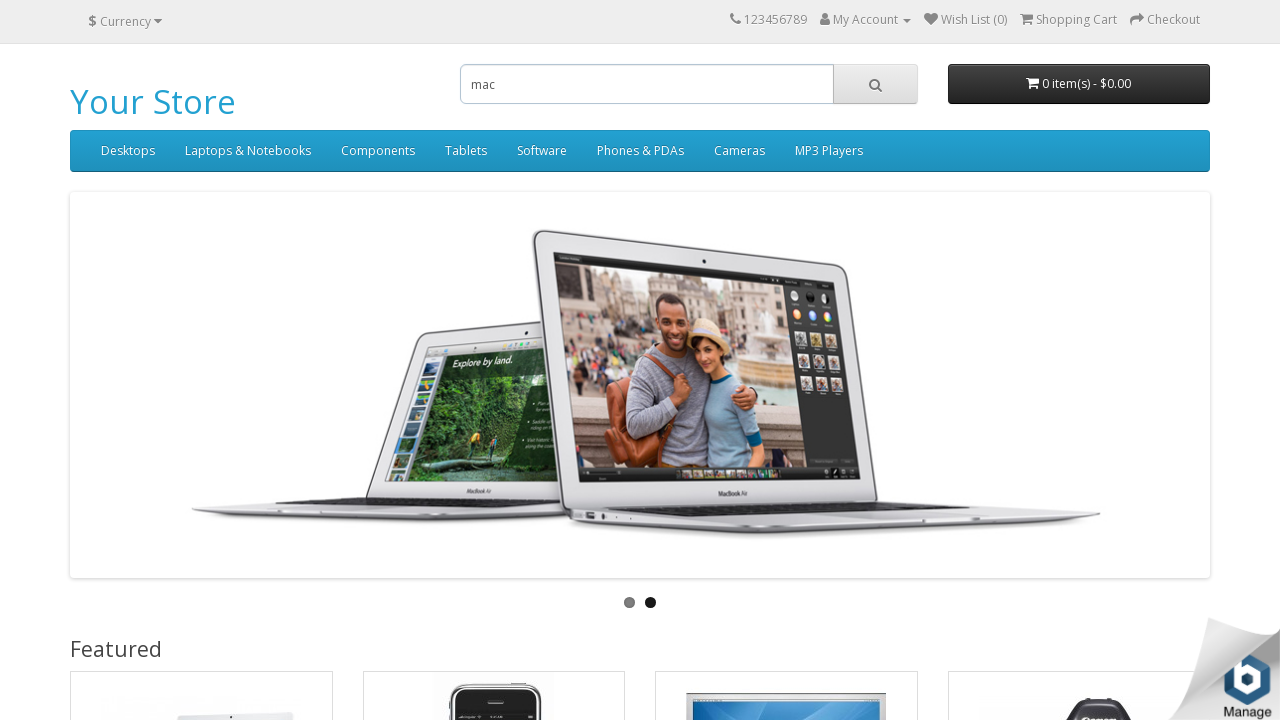

Clicked search button at (875, 84) on button.btn.btn-default.btn-lg
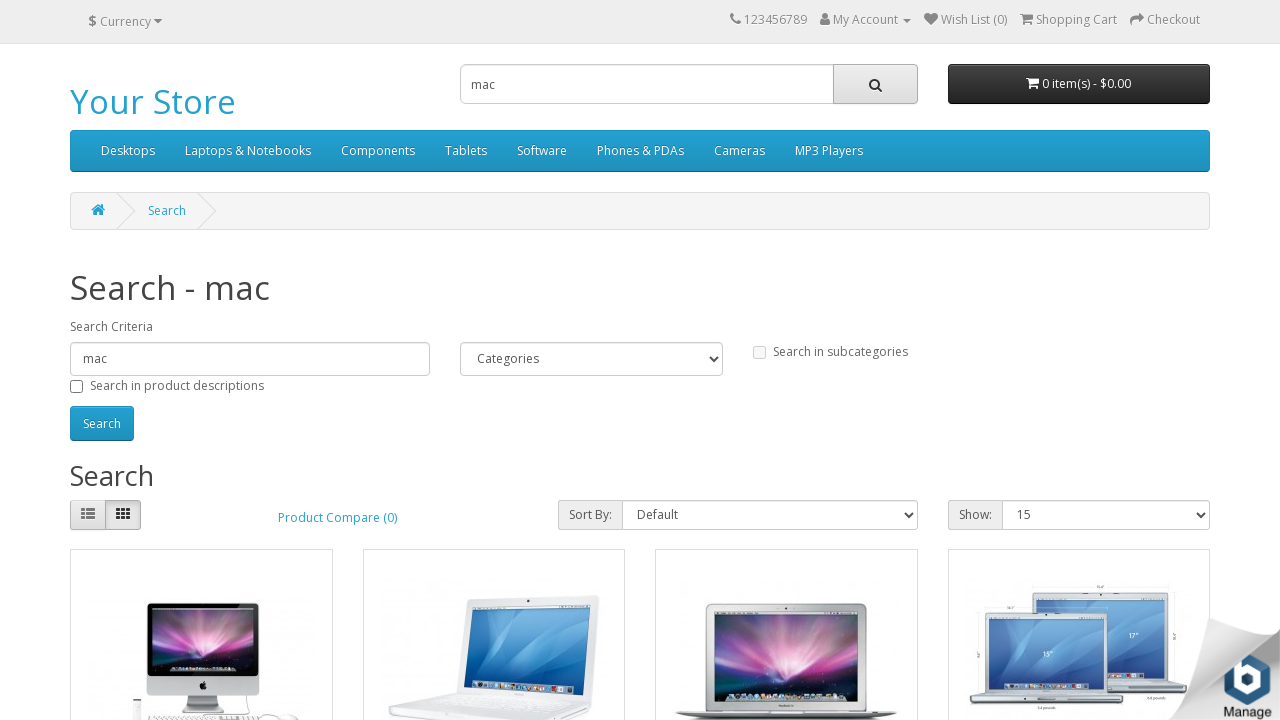

Search results loaded - product thumbnails visible
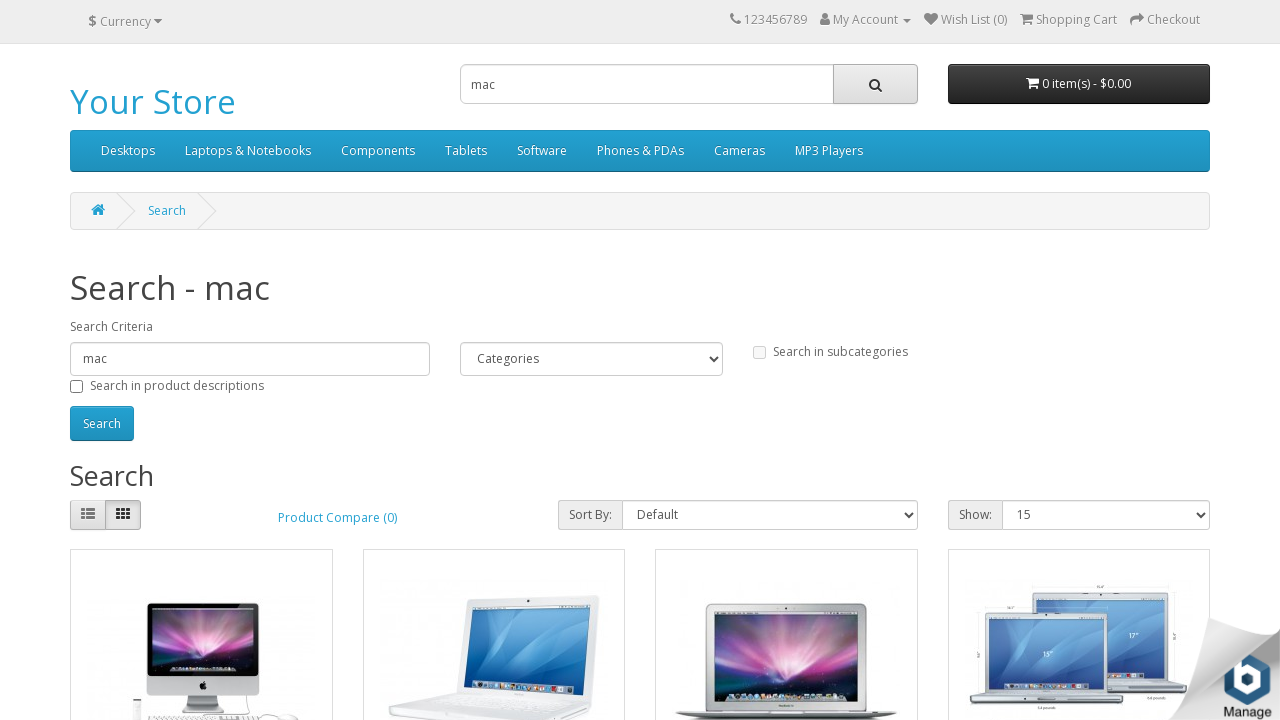

Verified page heading contains 'search'
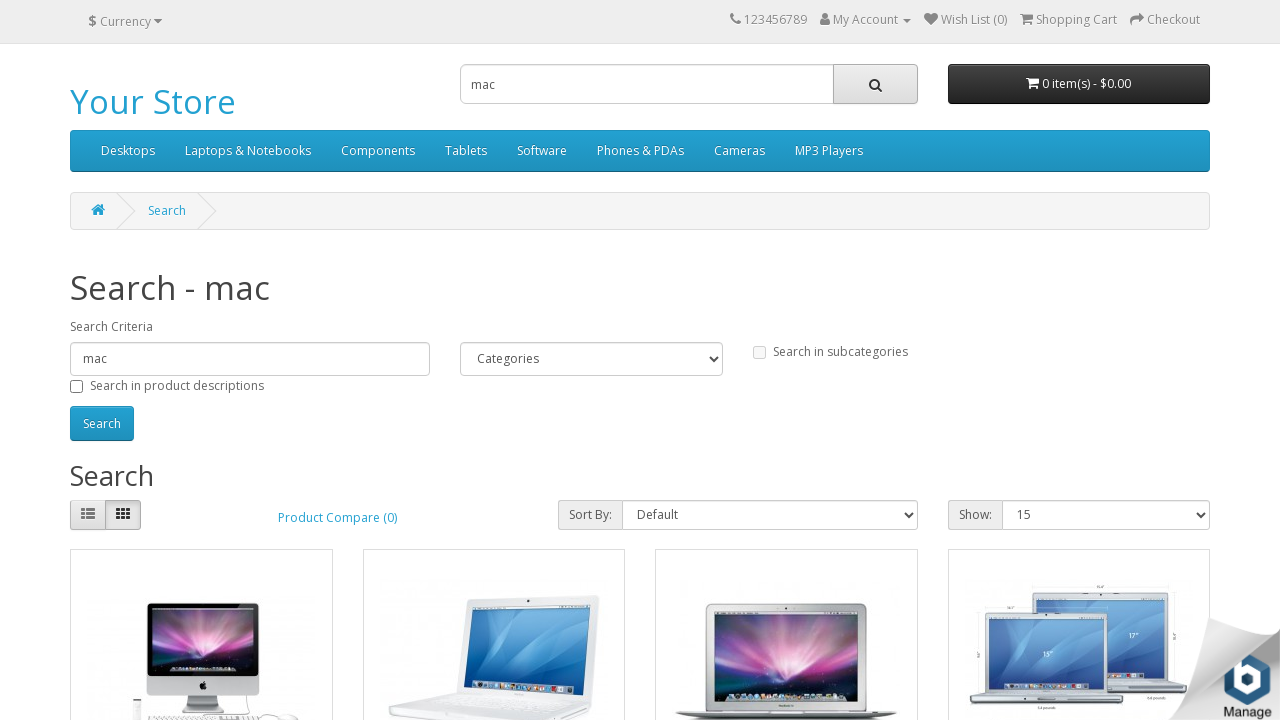

Retrieved 4 product elements from search results
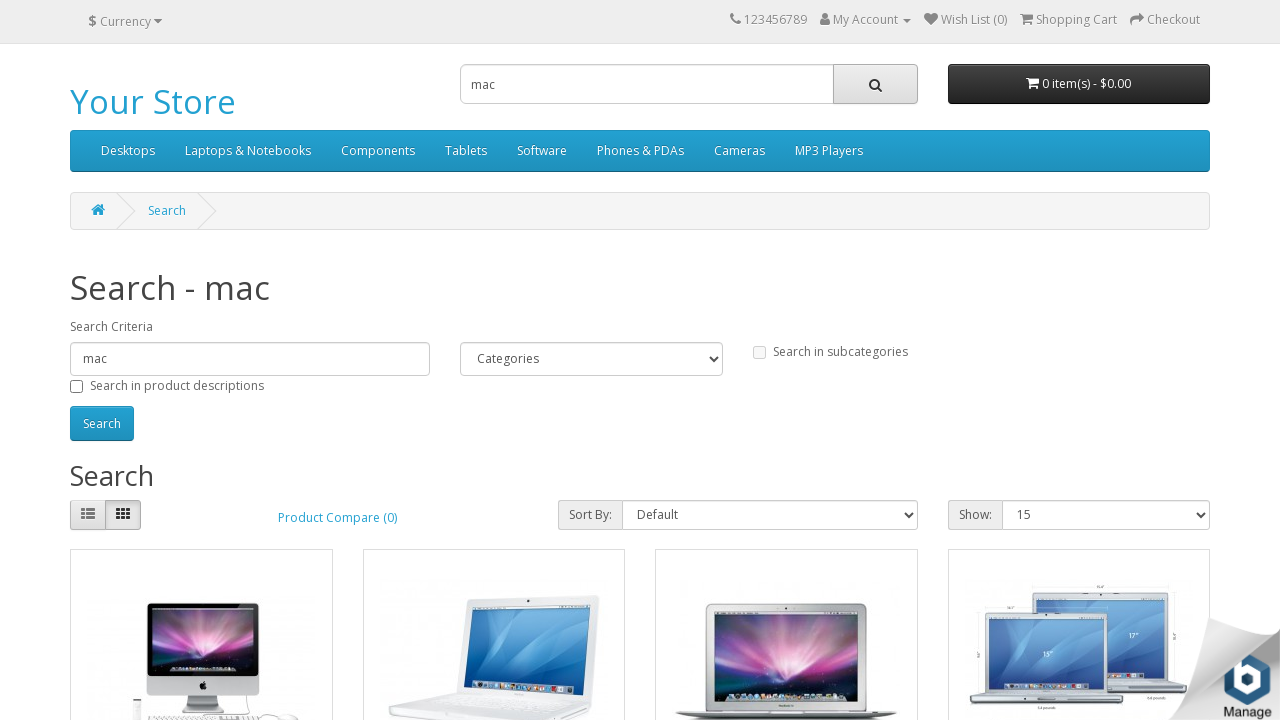

Verified all 4 products contain search term 'mac'
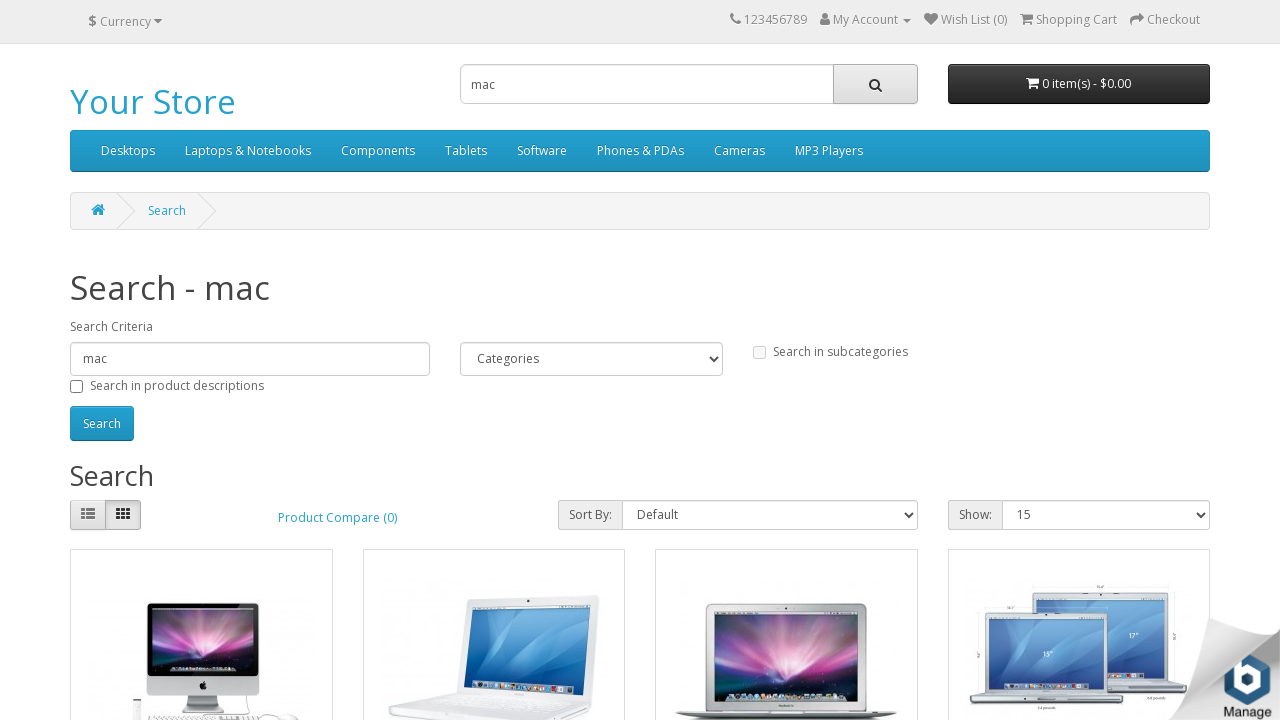

Retrieved 4 product info elements
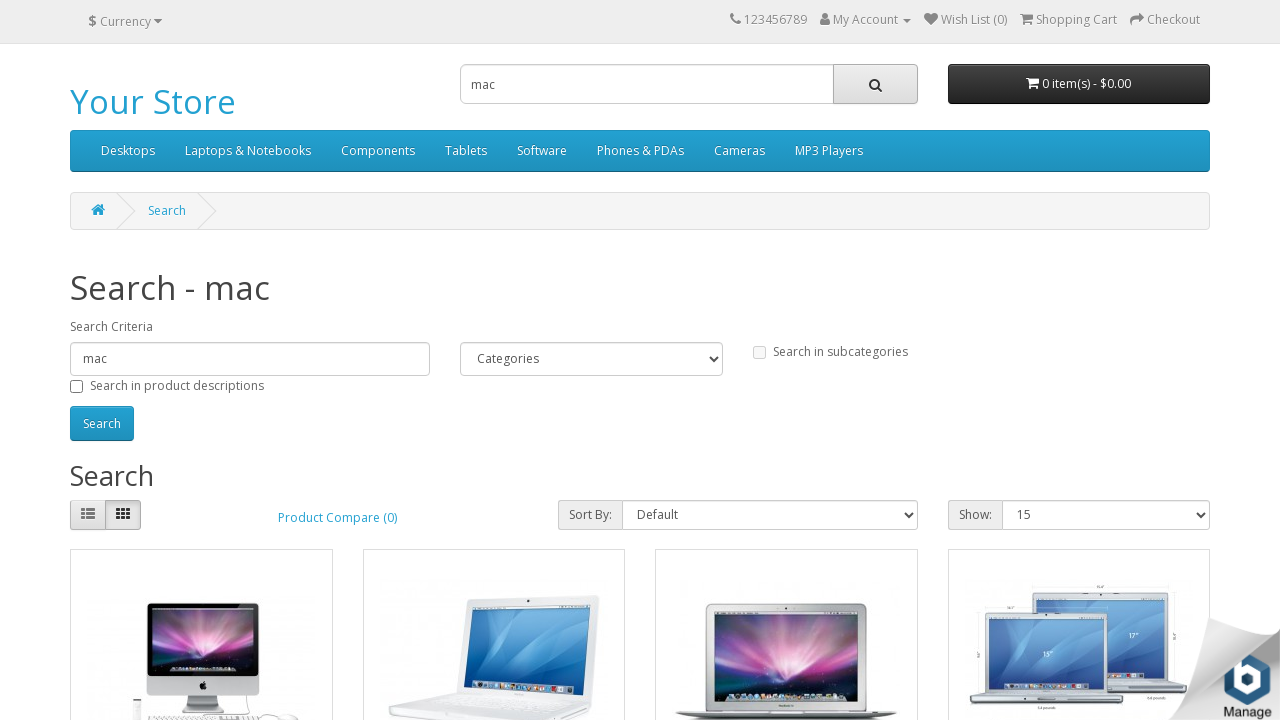

Extracted and logged names and prices for 4 products
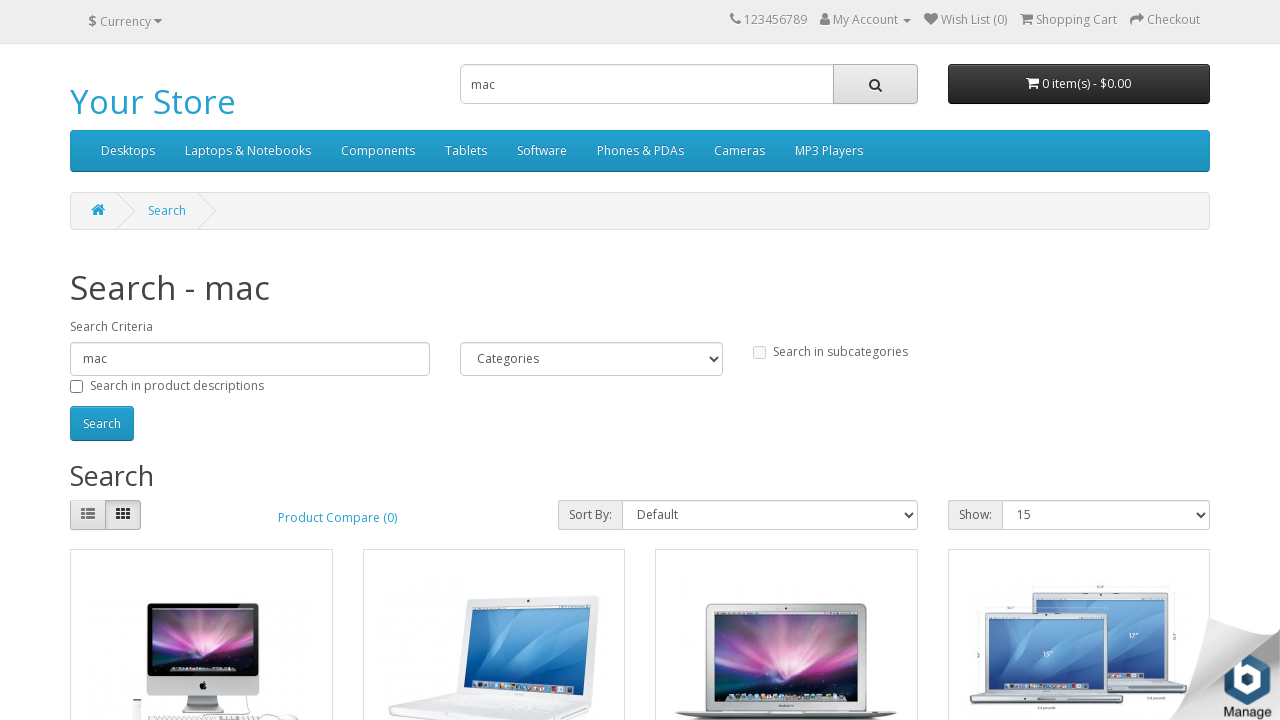

Checked for non-existent element - element not found (as expected)
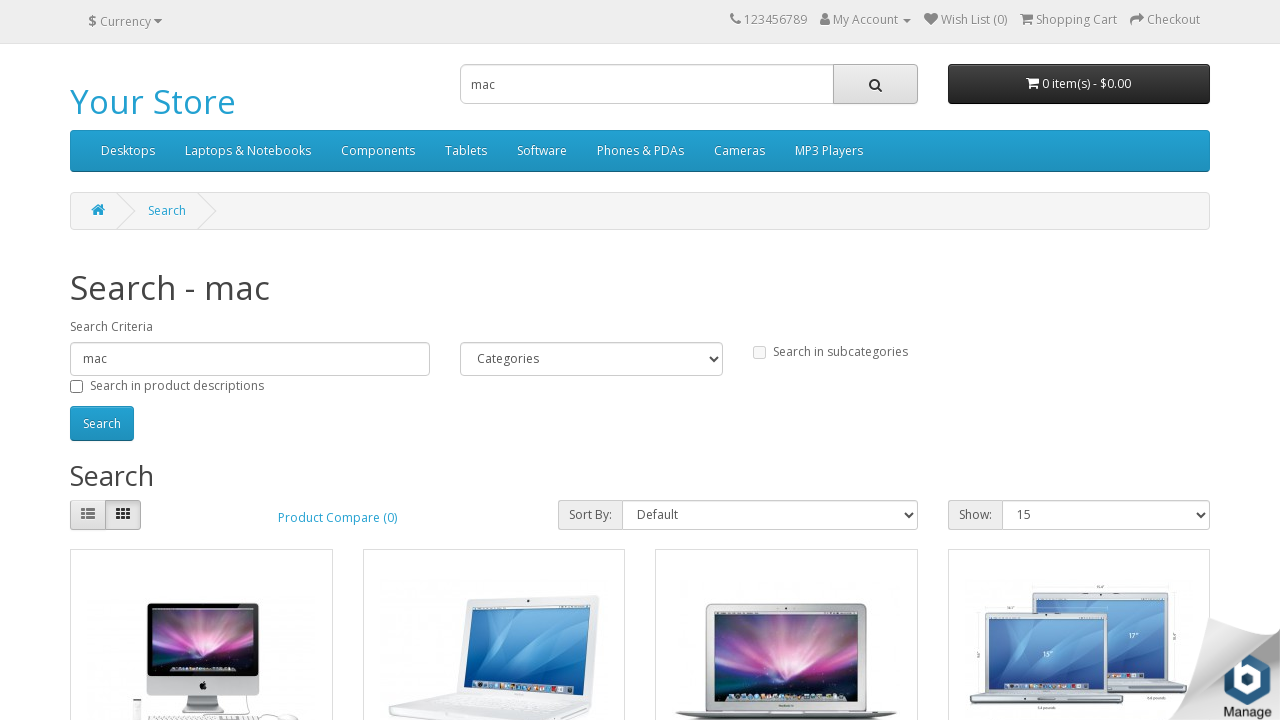

Located second product element
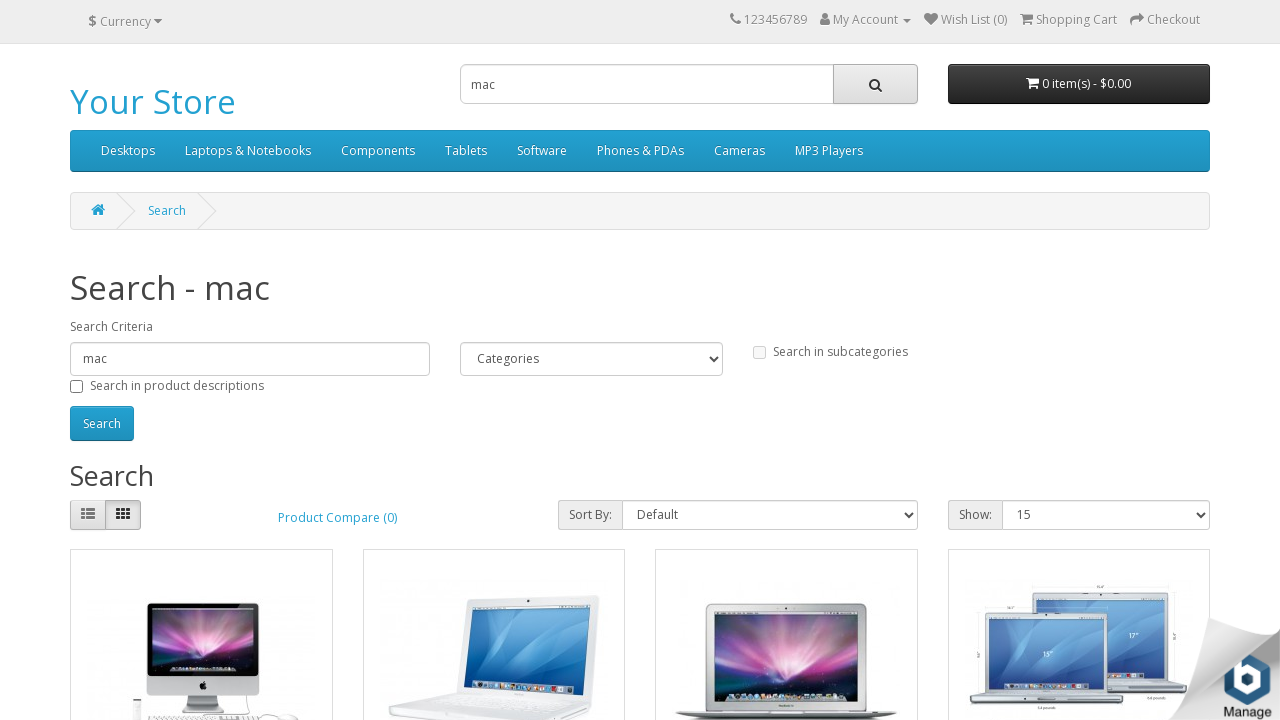

Retrieved second product name: 'MacBook'
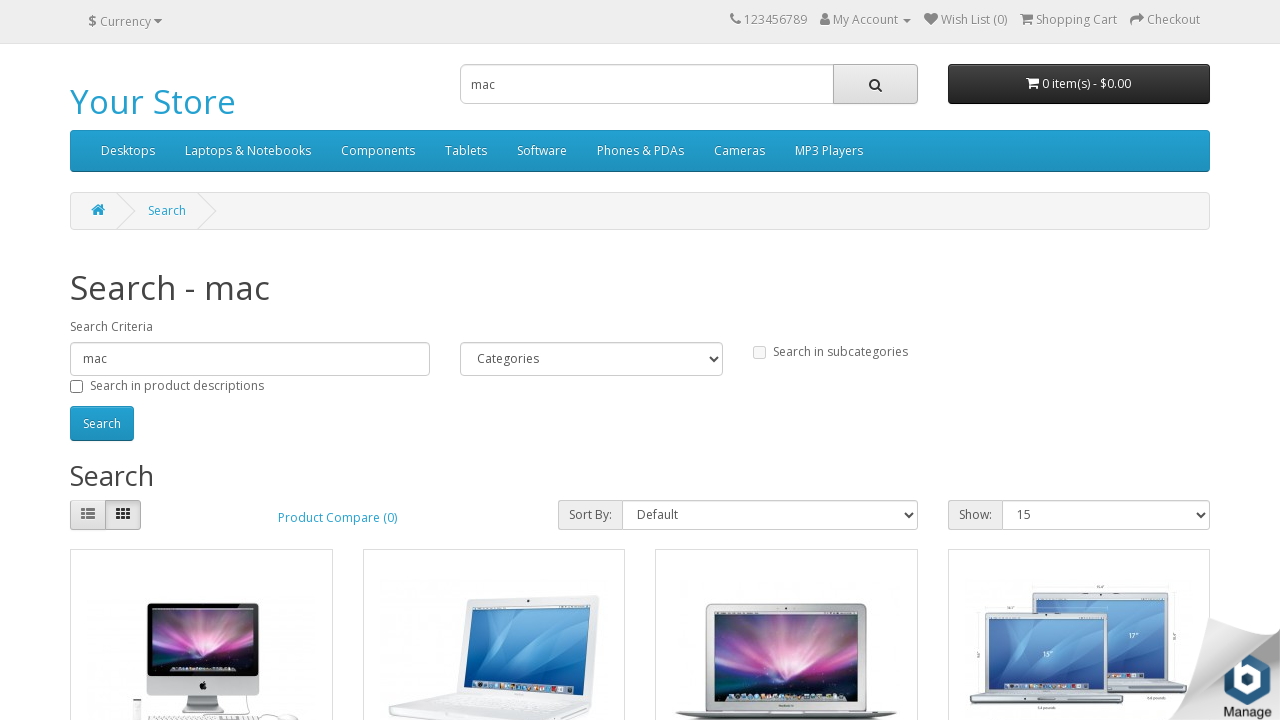

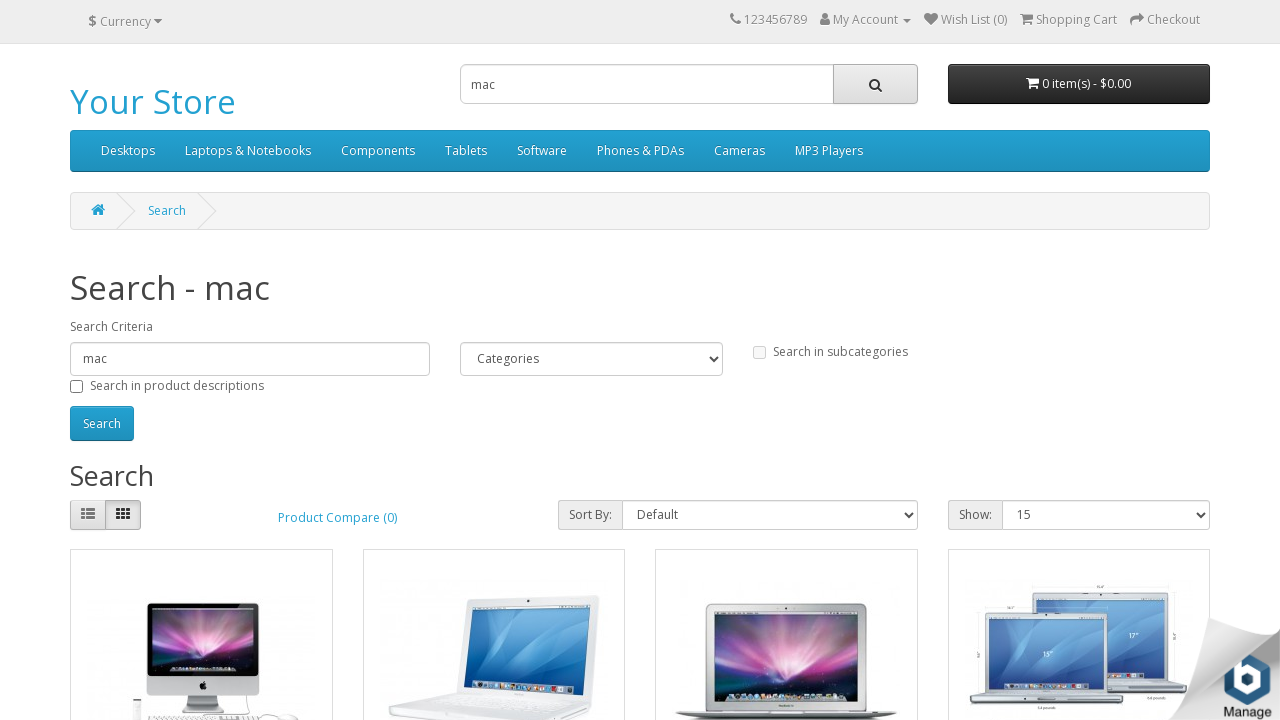